Tests scrolling functionality within an iframe by scrolling down 200 pixels from the iframe element

Starting URL: https://awesomeqa.com/selenium/frame_with_nested_scrolling_frame_out_of_view.html

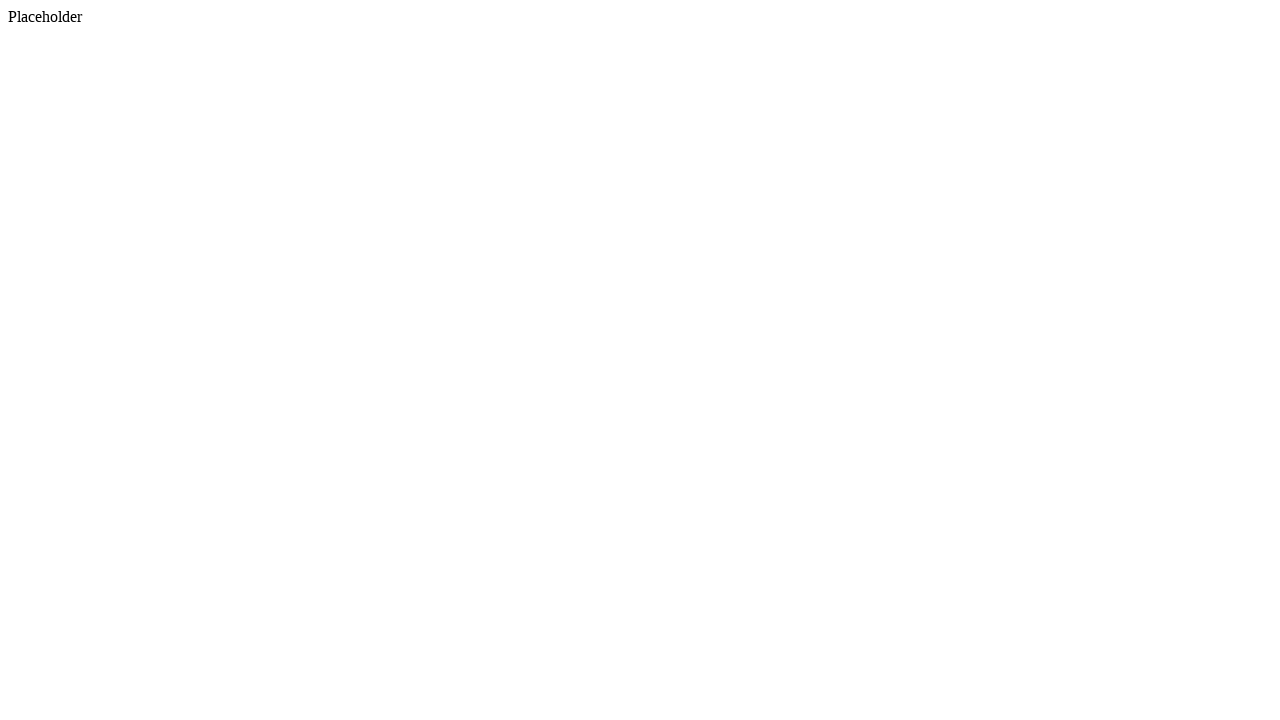

Located the first iframe element on the page
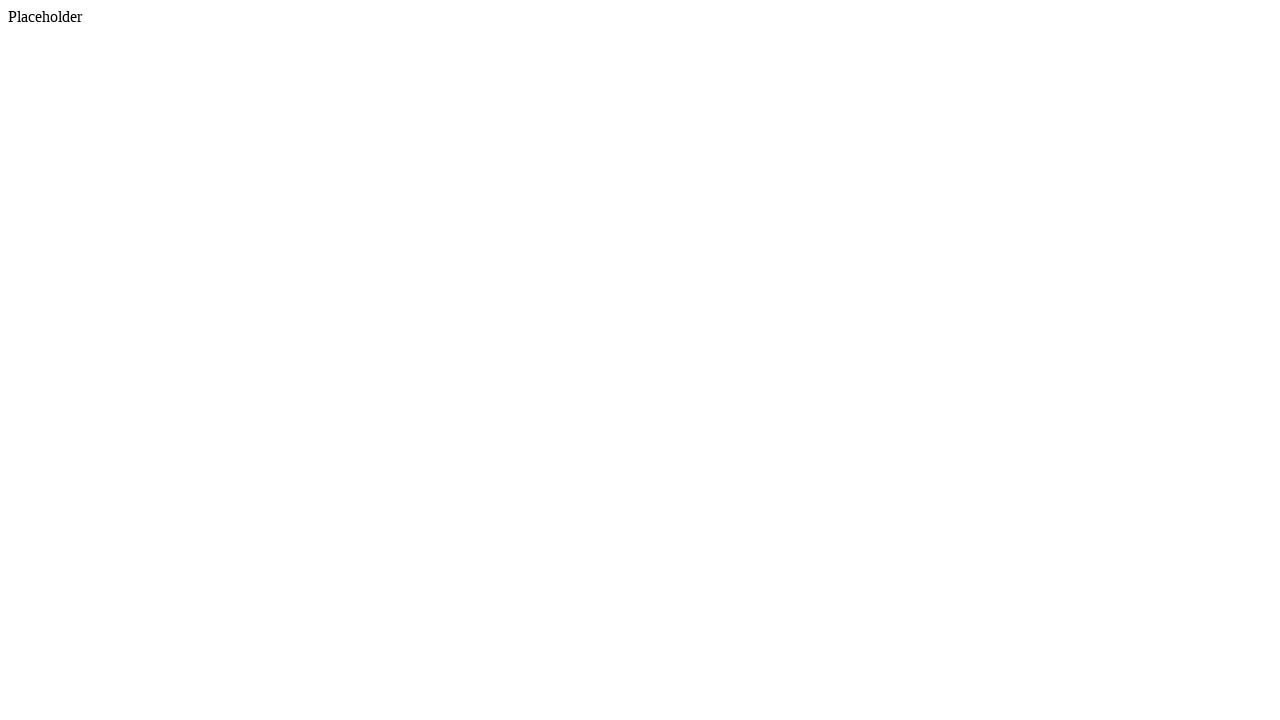

Scrolled iframe into view if needed
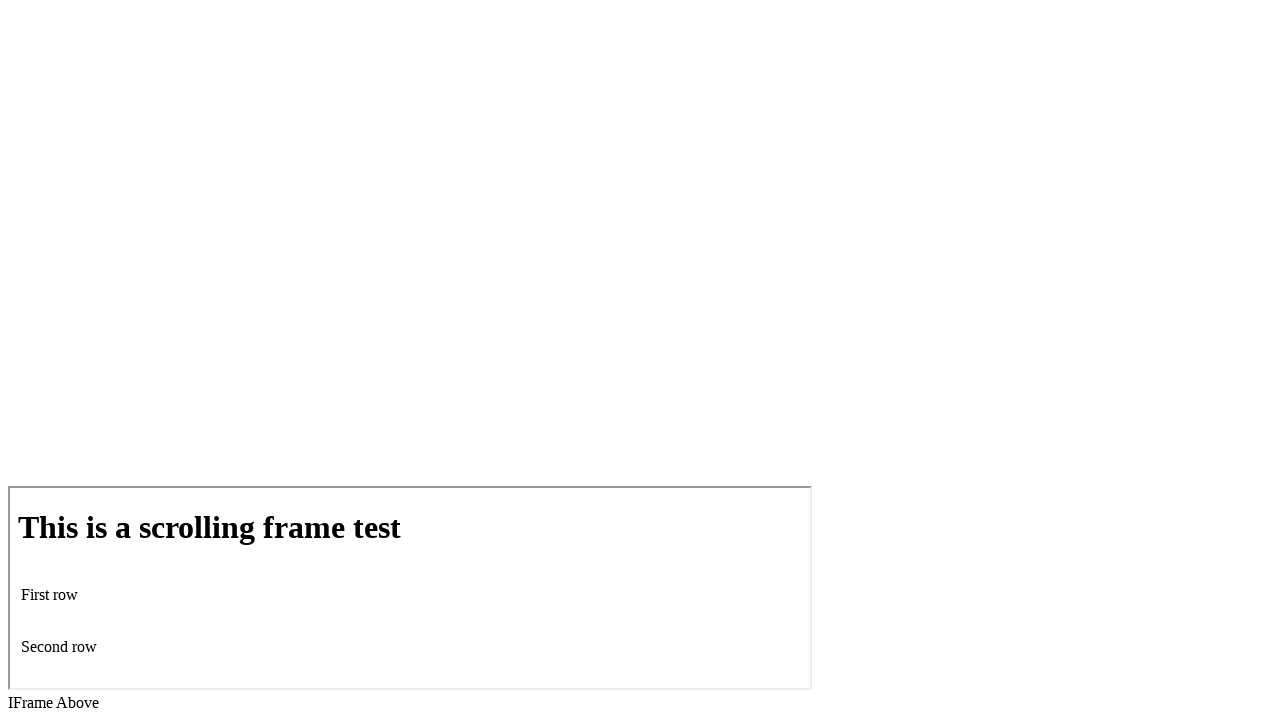

Scrolled down 200 pixels from the iframe element
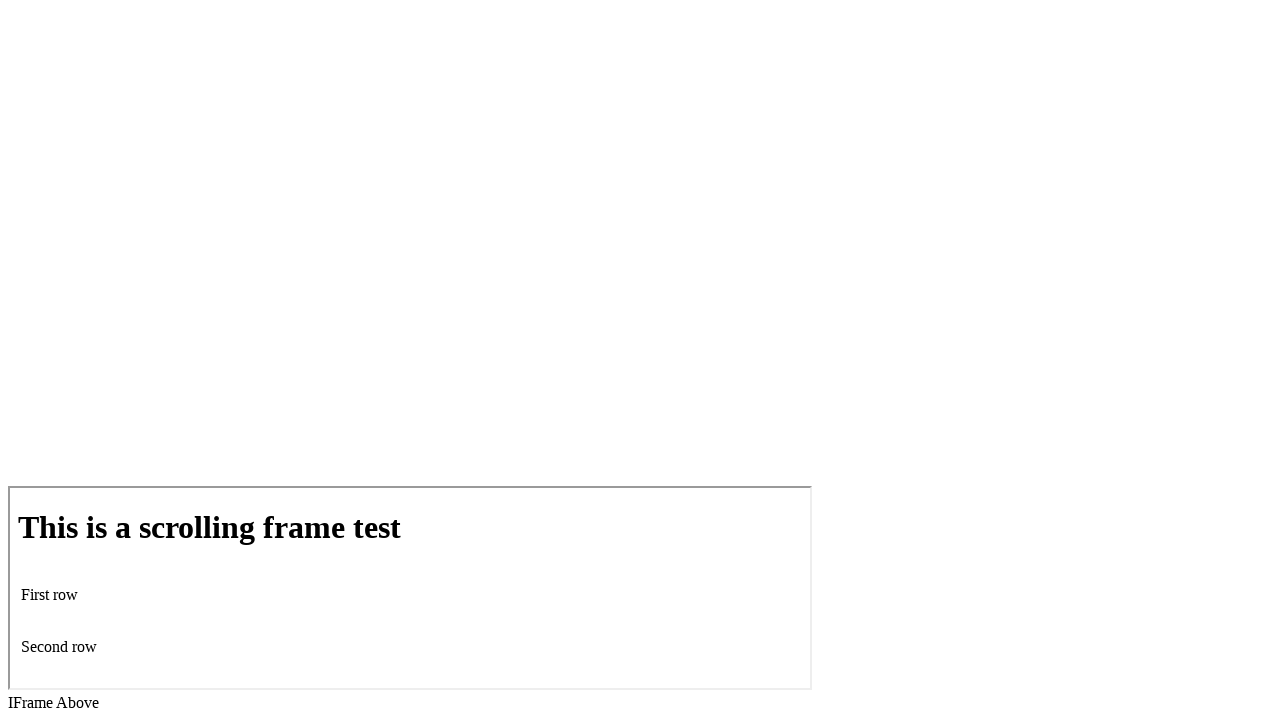

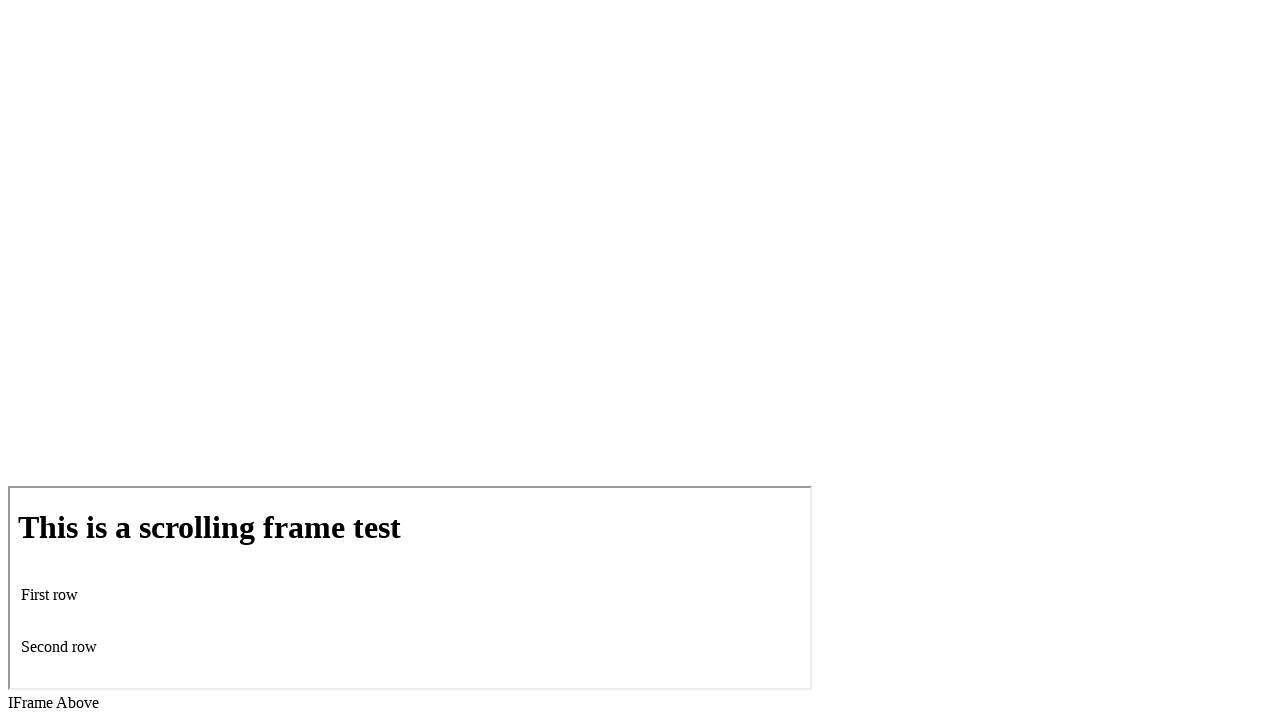